Tests JavaScript alert popup handling by clicking a button that triggers an alert and then accepting the alert dialog

Starting URL: https://letcode.in/alert

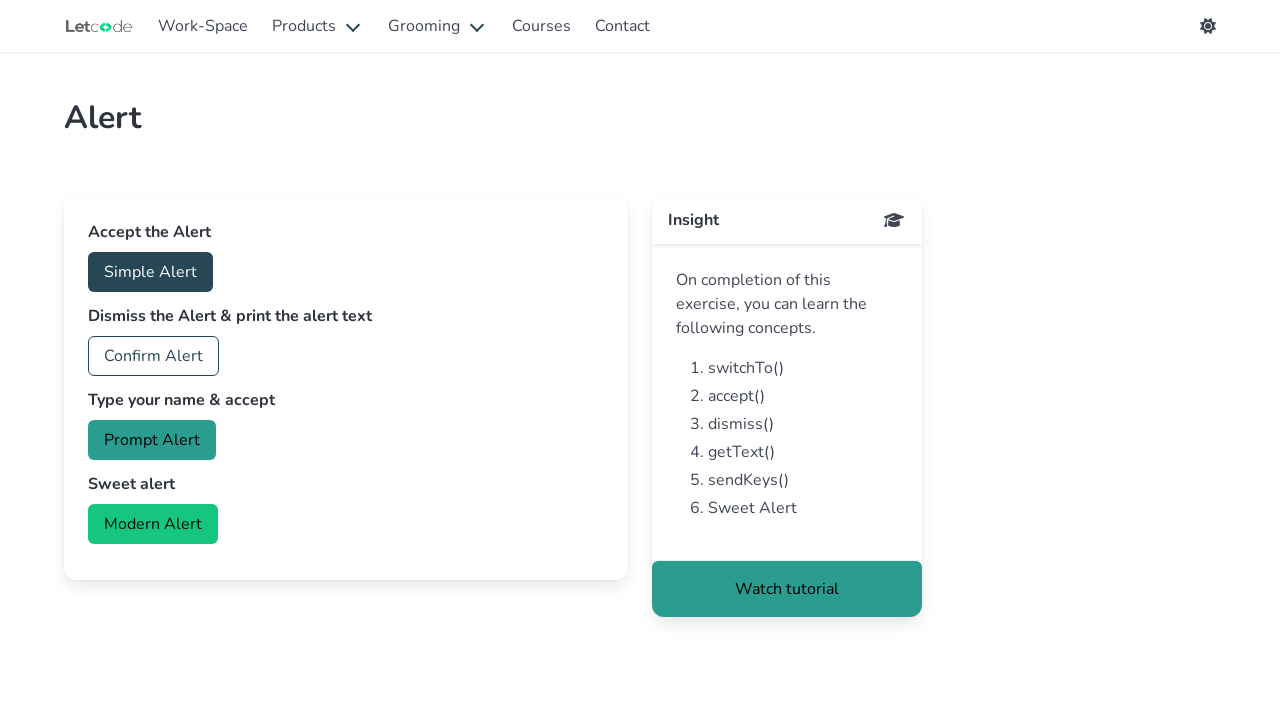

Set up dialog handler to accept alerts
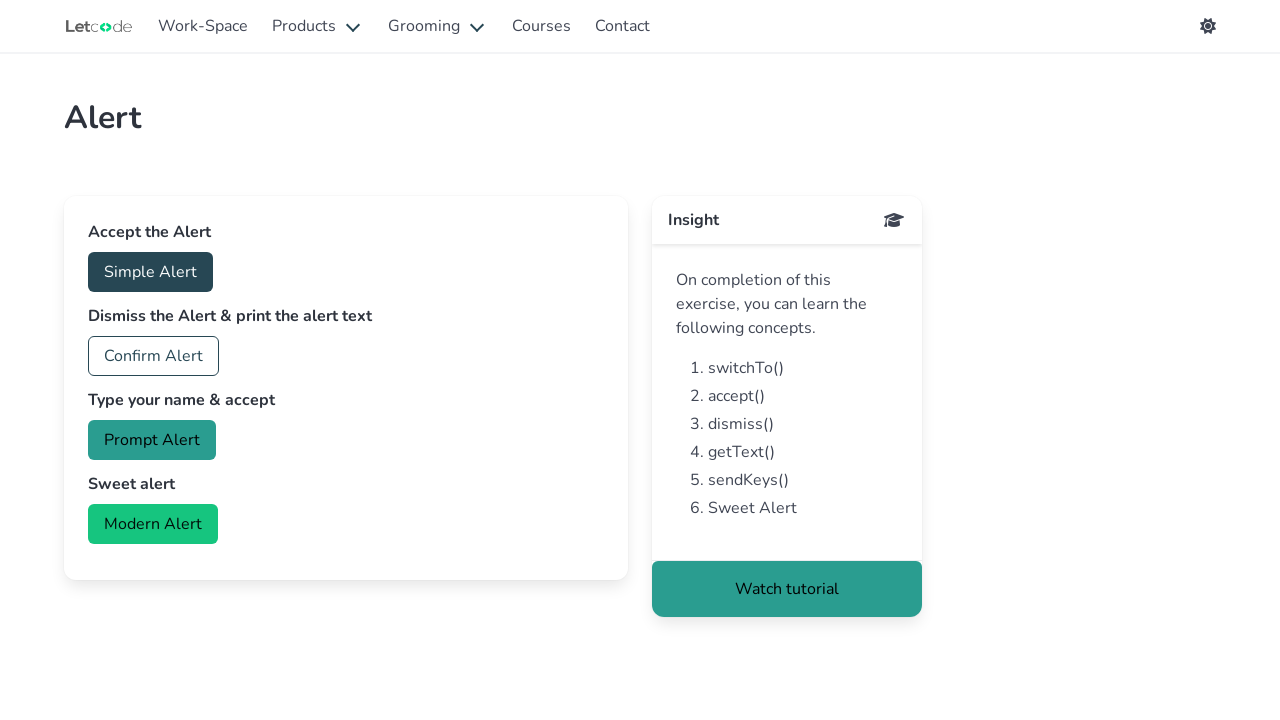

Clicked button to trigger JavaScript alert popup at (150, 272) on #accept
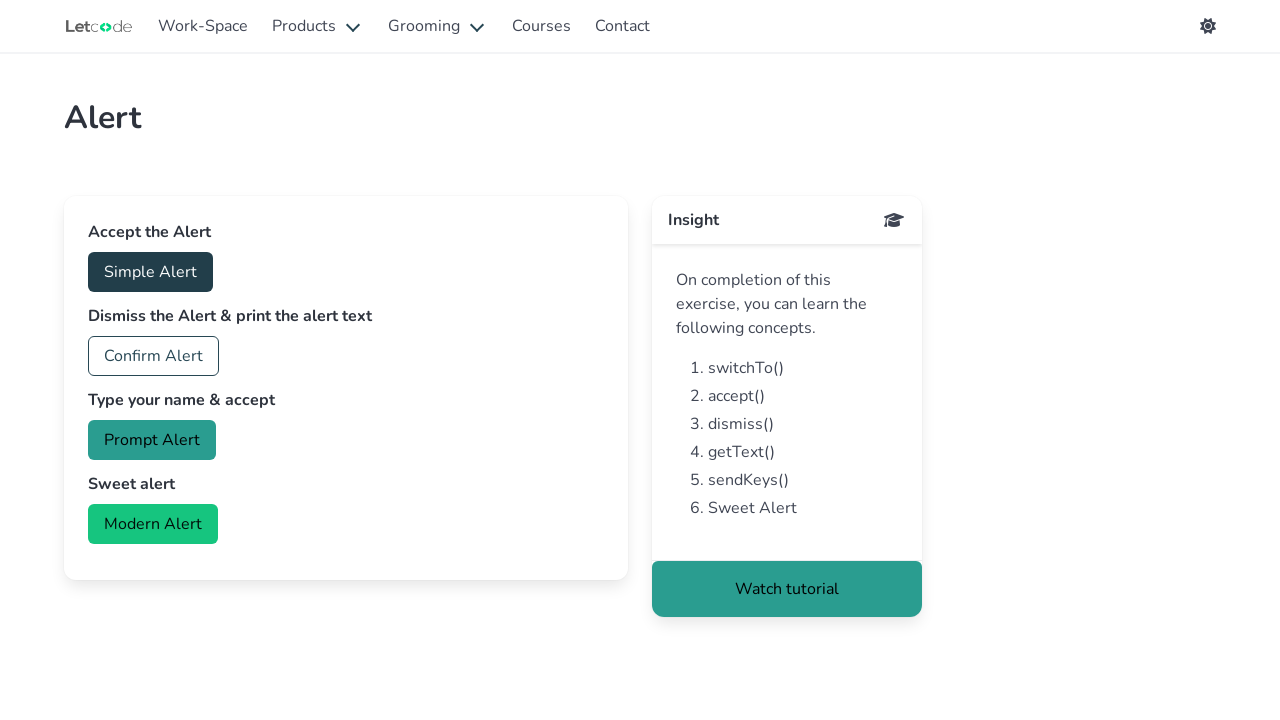

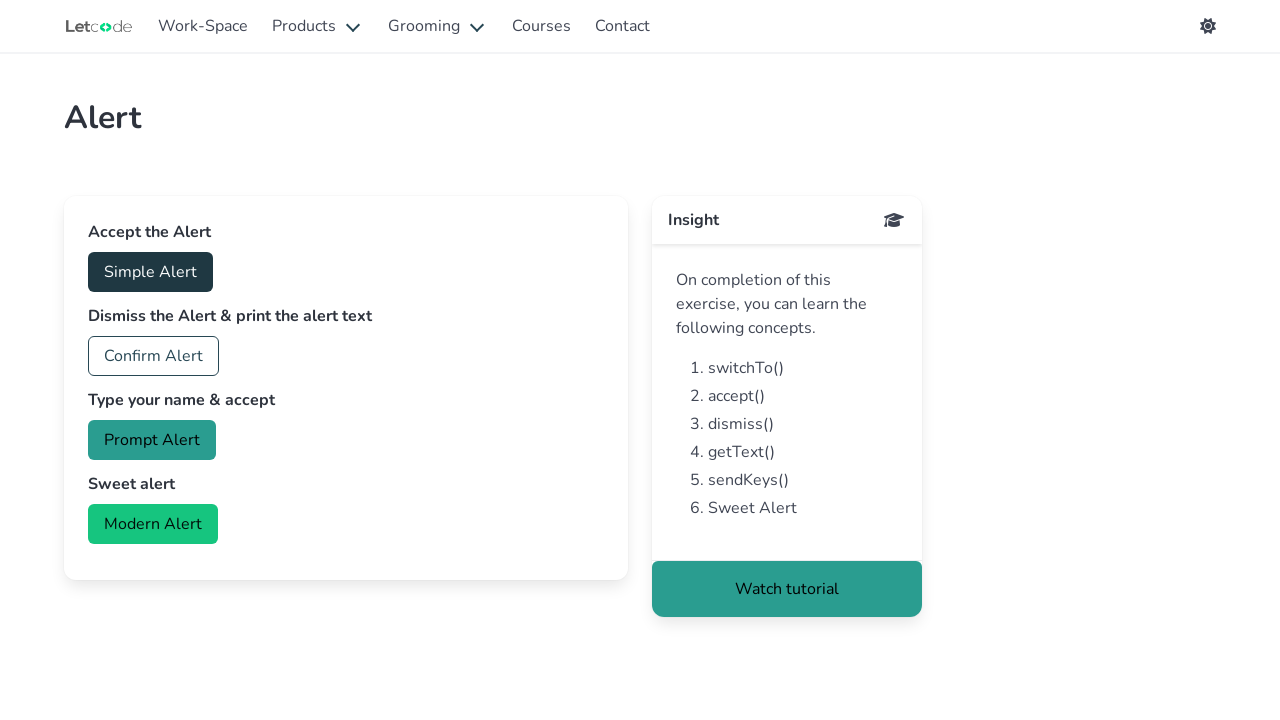